Tests invalid deposit and withdrawal attempts with zero or negative amounts

Starting URL: https://www.globalsqa.com/angularJs-protractor/BankingProject/#/login

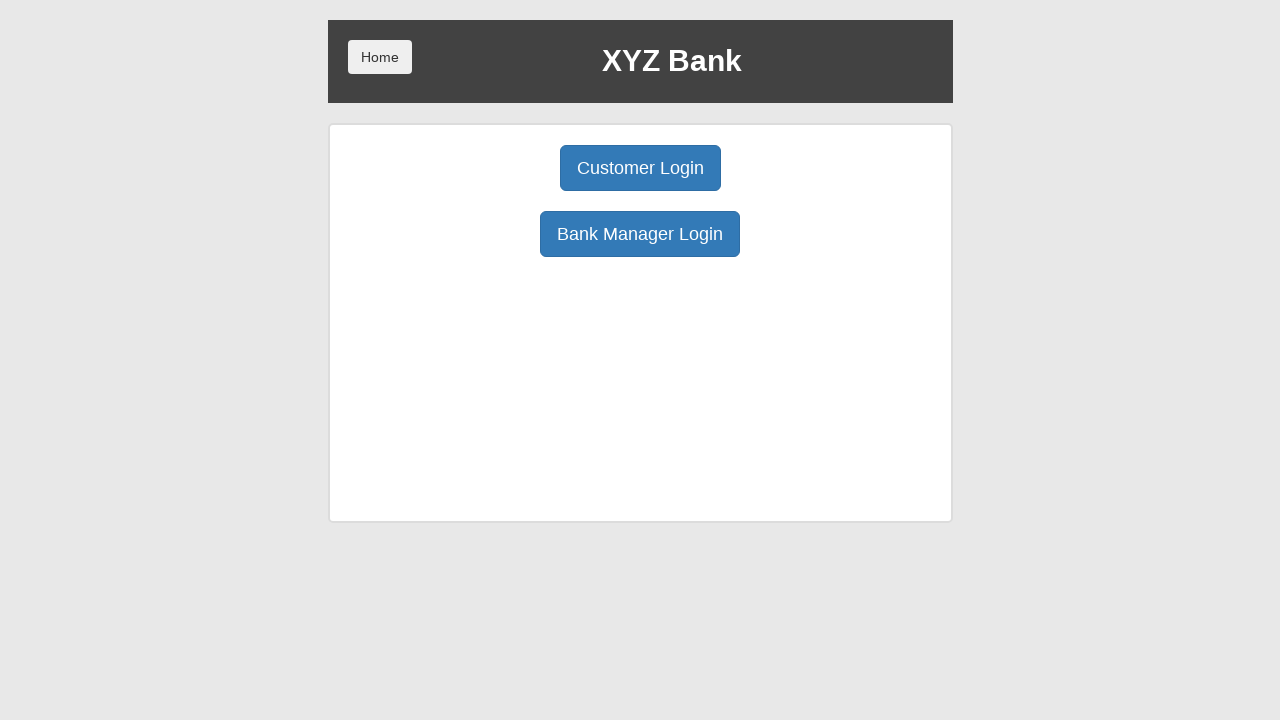

Clicked Customer Login button at (640, 168) on button:has-text('Customer Login')
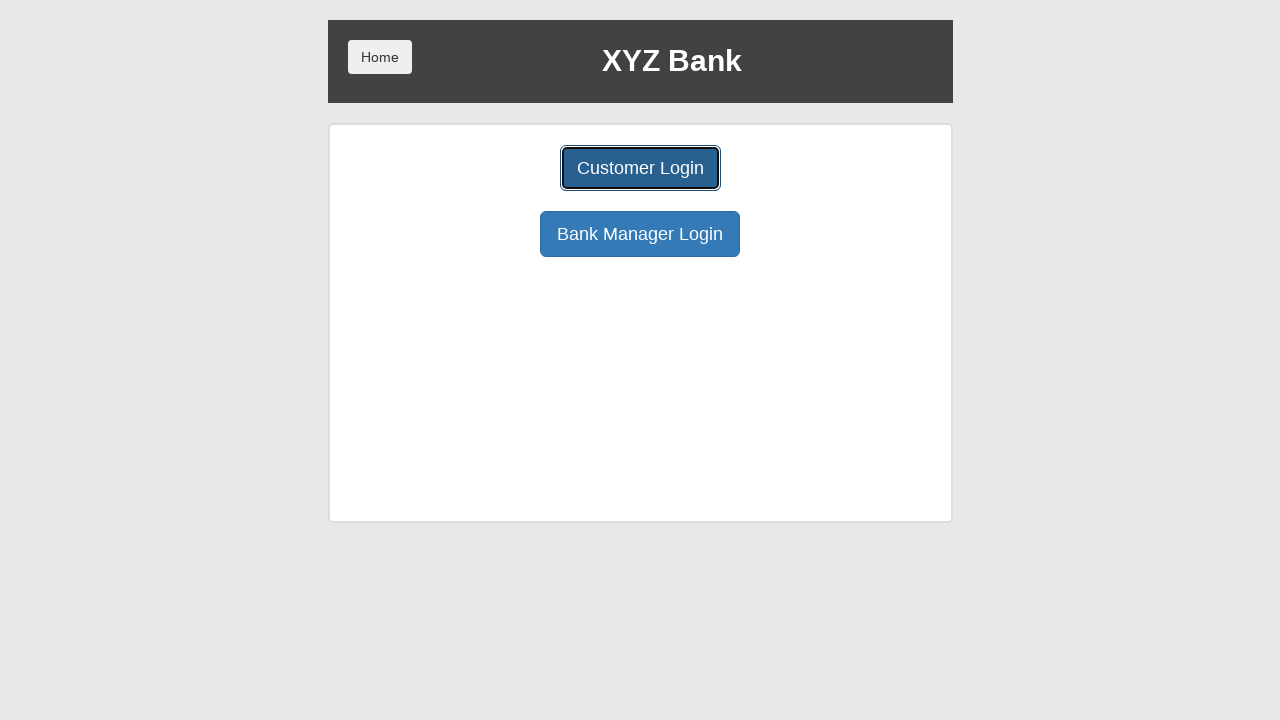

Selected Harry Potter from customer dropdown on select#userSelect
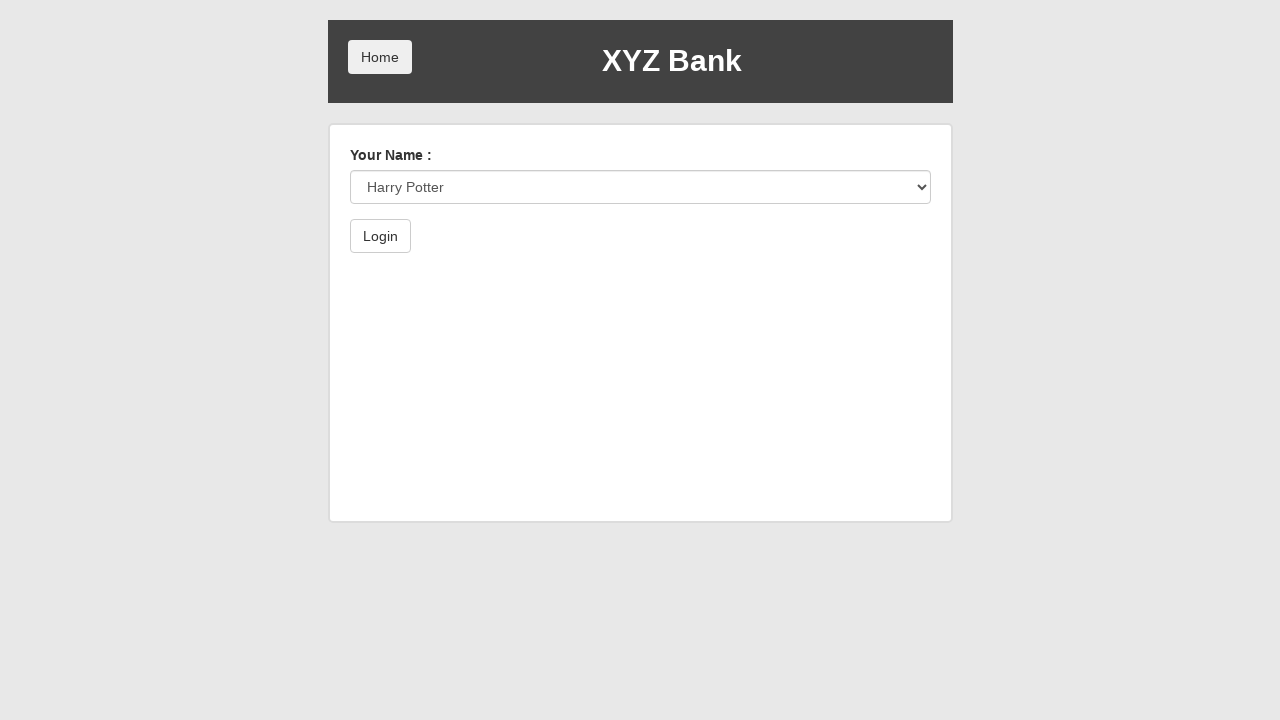

Submitted login form at (380, 236) on button[type='submit']
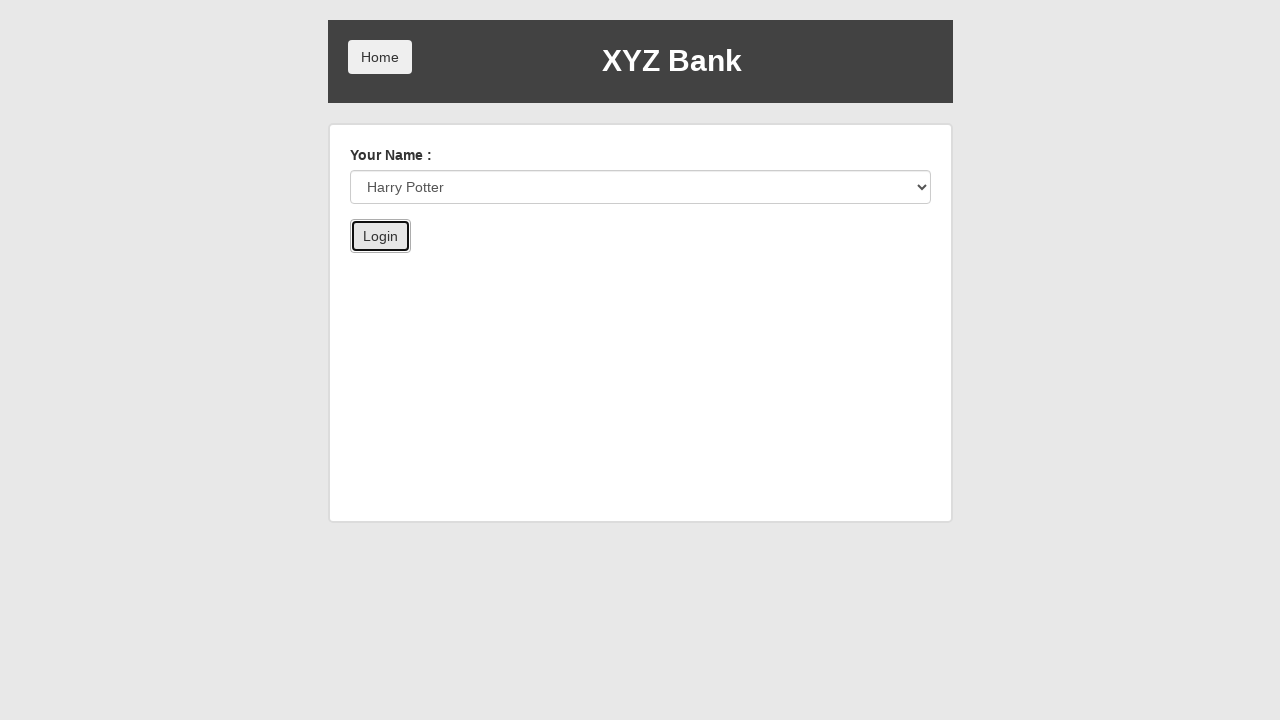

Clicked Deposit button at (652, 264) on button:has-text('Deposit')
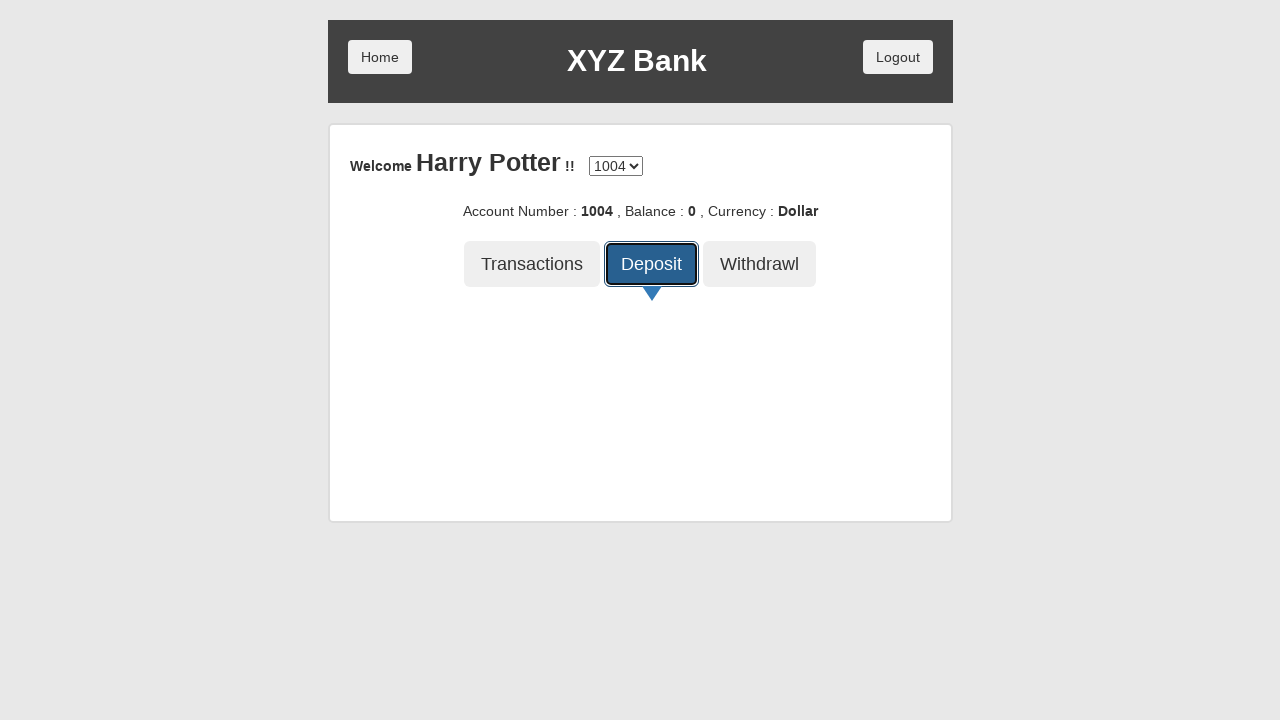

Entered zero amount in deposit field on input[type='number']
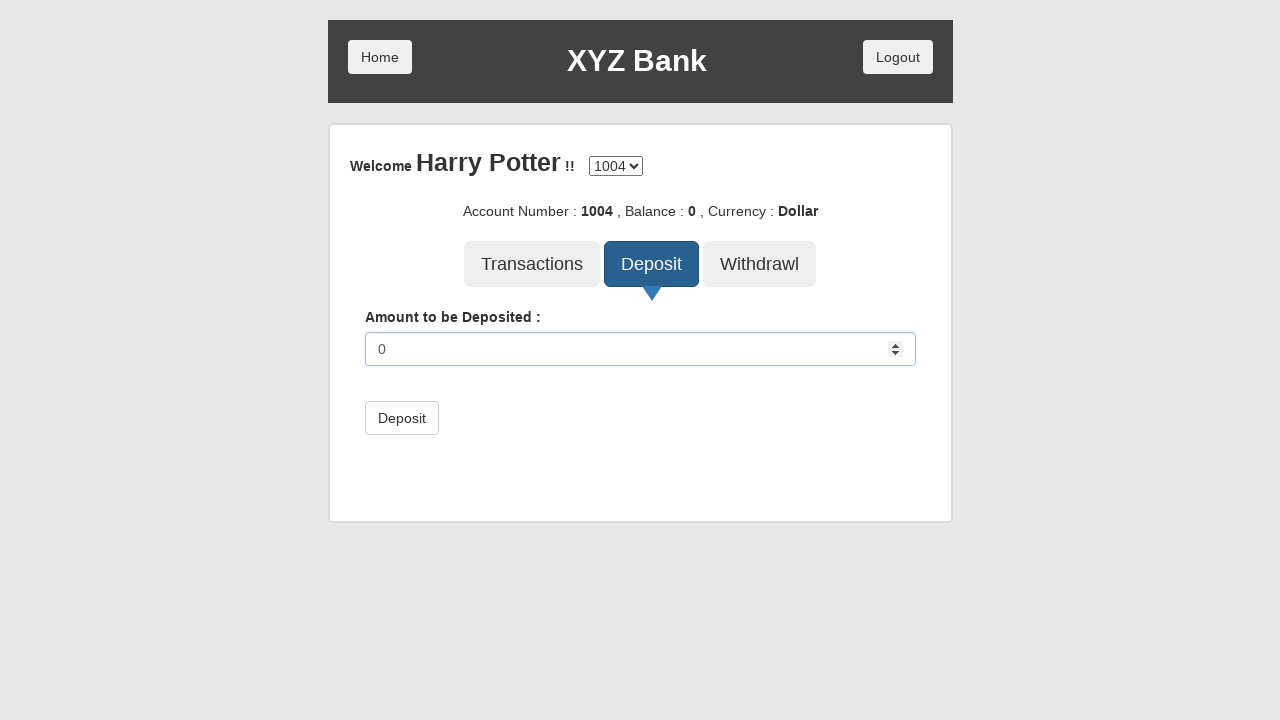

Submitted invalid deposit with zero amount at (402, 418) on button[type='submit']
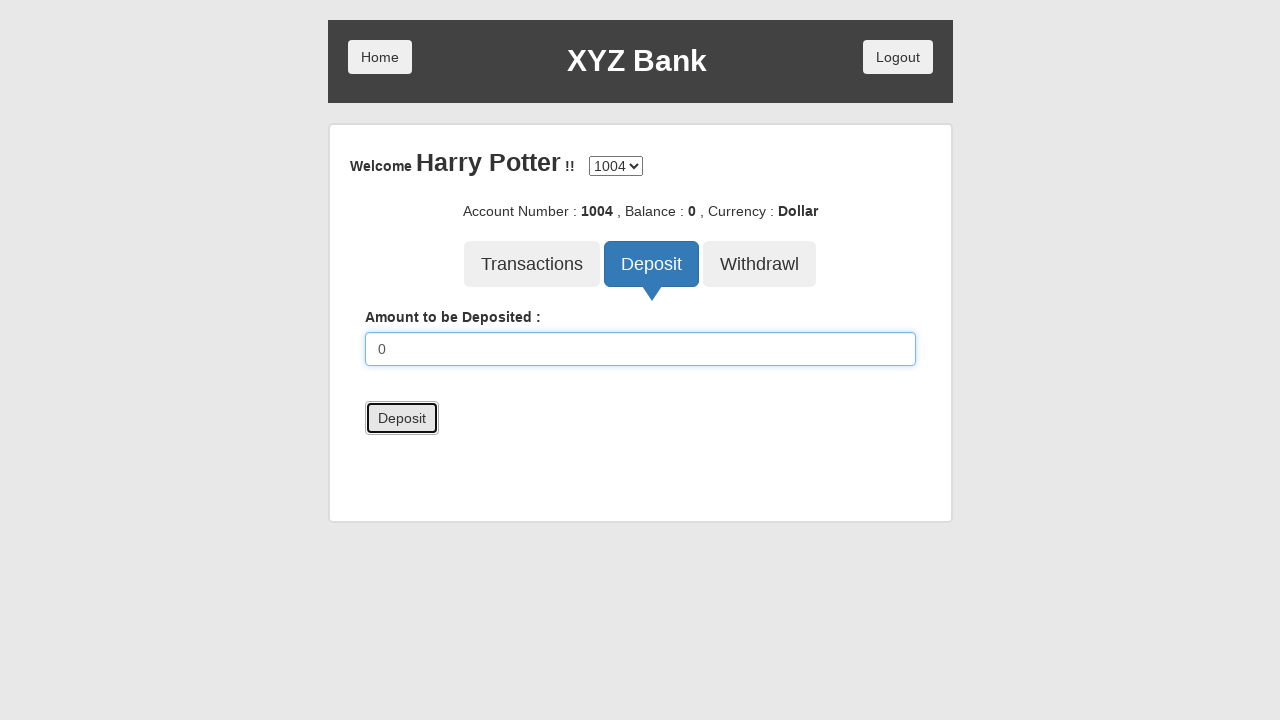

Clicked Withdrawal button at (760, 264) on button:has-text('Withdrawl')
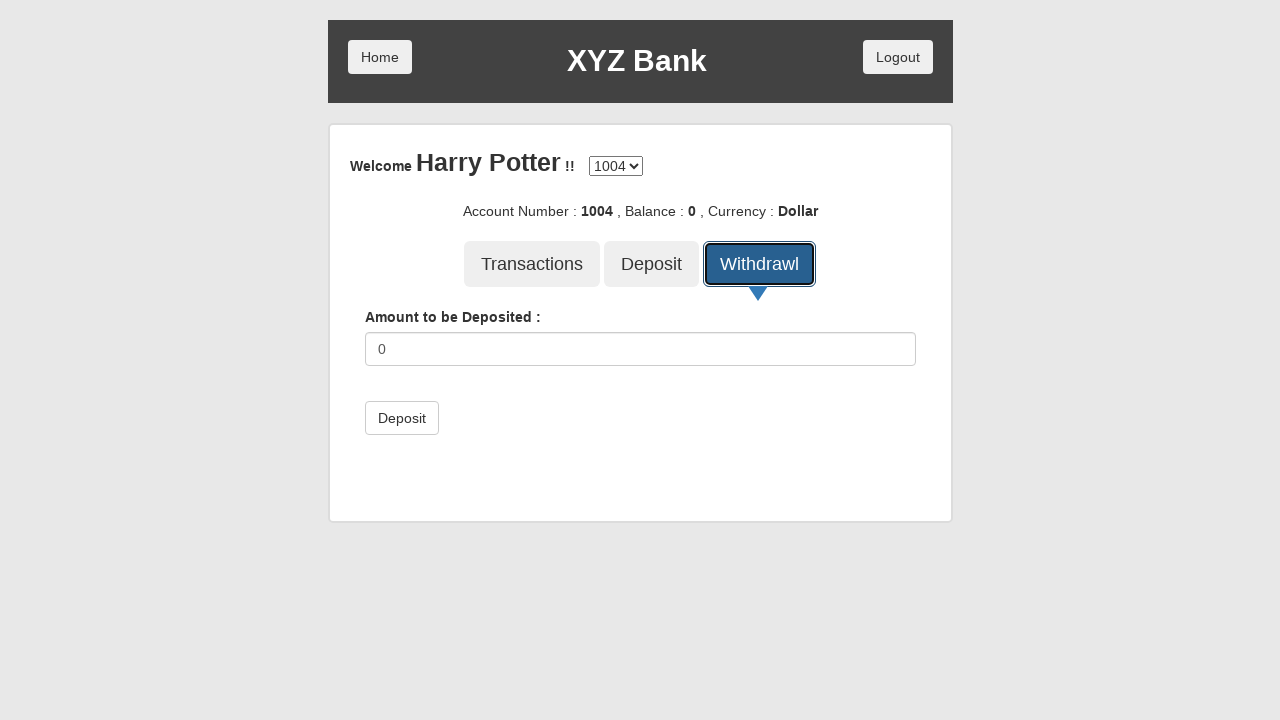

Entered zero amount in withdrawal field on input[type='number']
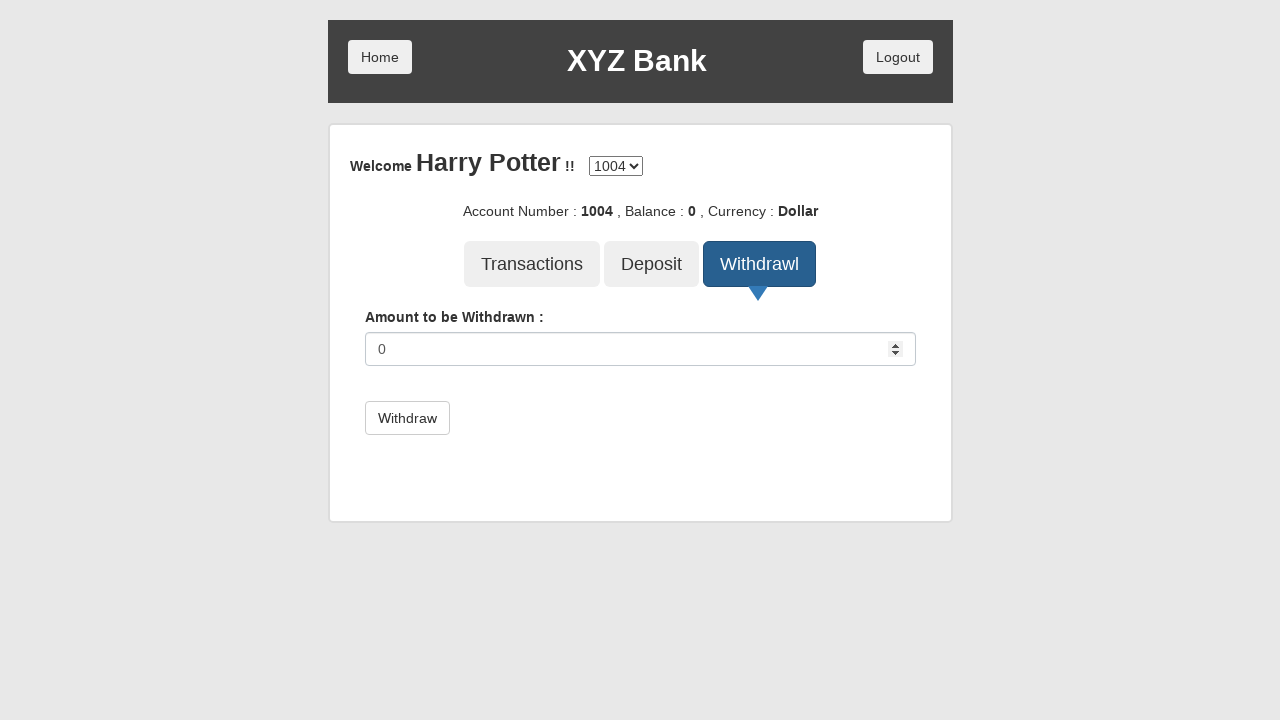

Submitted invalid withdrawal with zero amount at (407, 418) on button[type='submit']
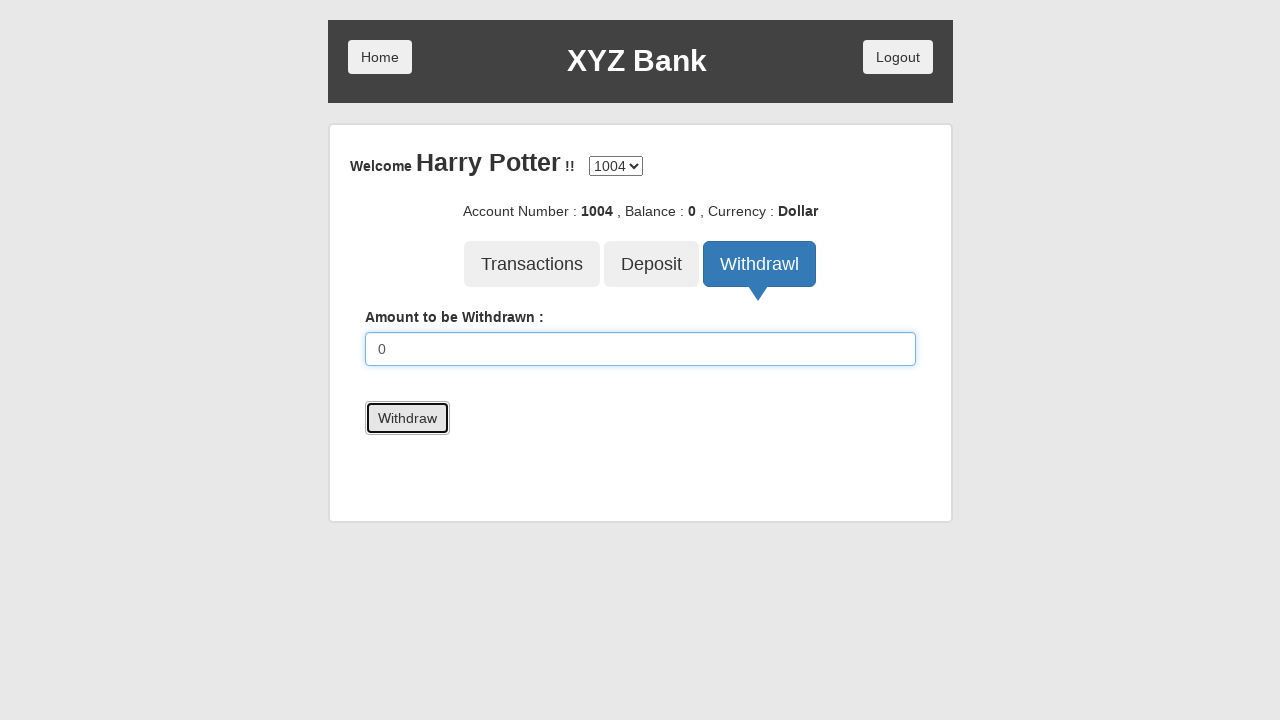

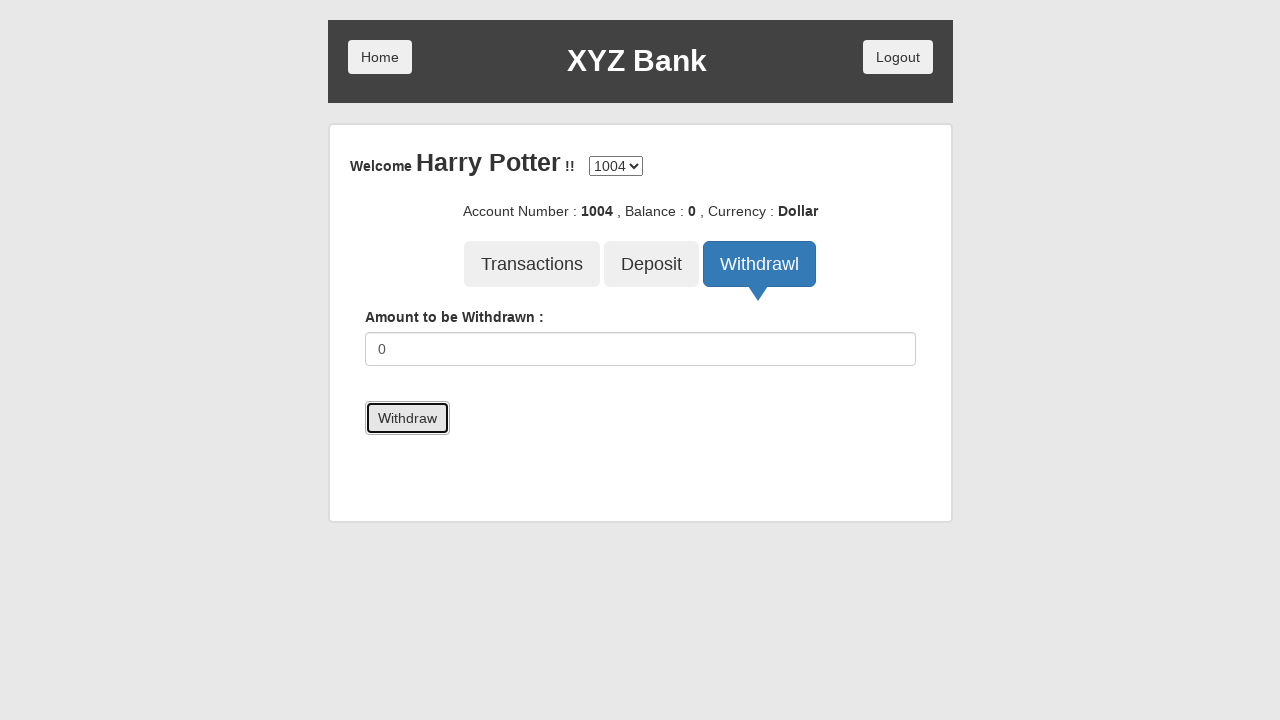